Tests JavaScript alert handling by clicking a button that triggers an alert popup and then accepting the alert dialog

Starting URL: http://testautomationpractice.blogspot.com/

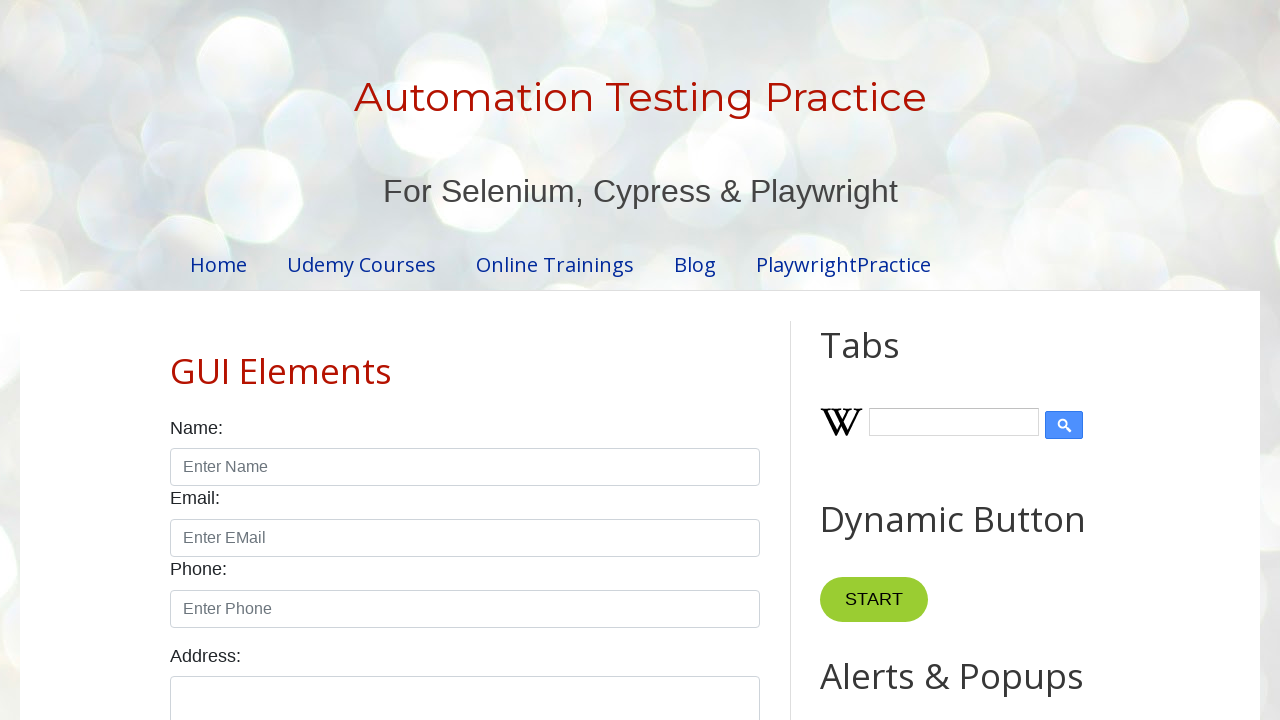

Set up dialog handler to accept alerts
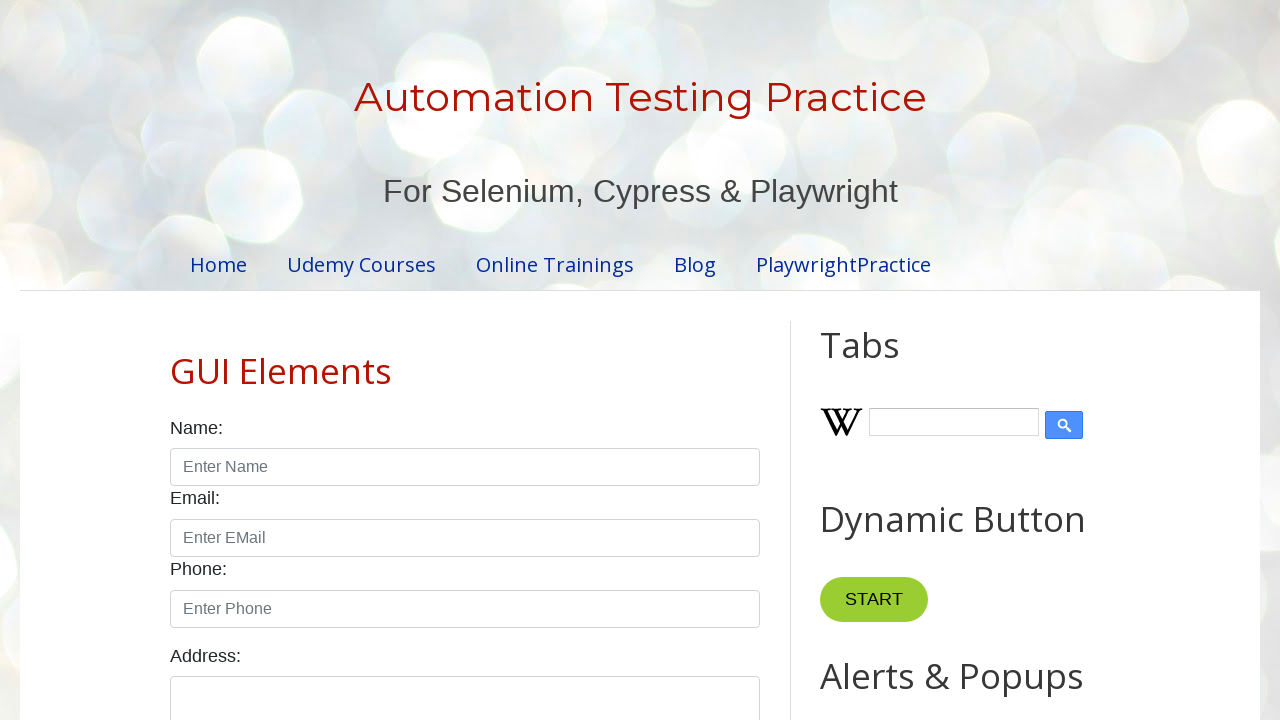

Clicked the Alert button to trigger JavaScript alert at (888, 361) on button:has-text('Alert')
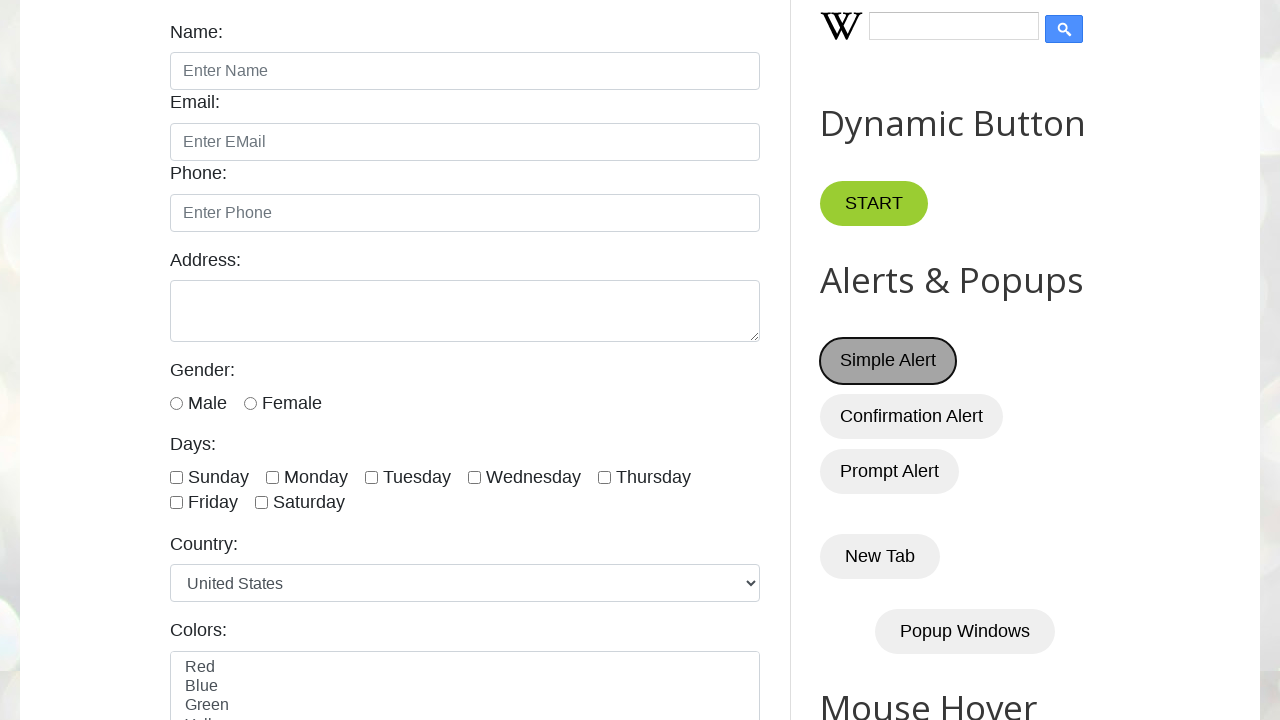

Waited for alert dialog to be processed
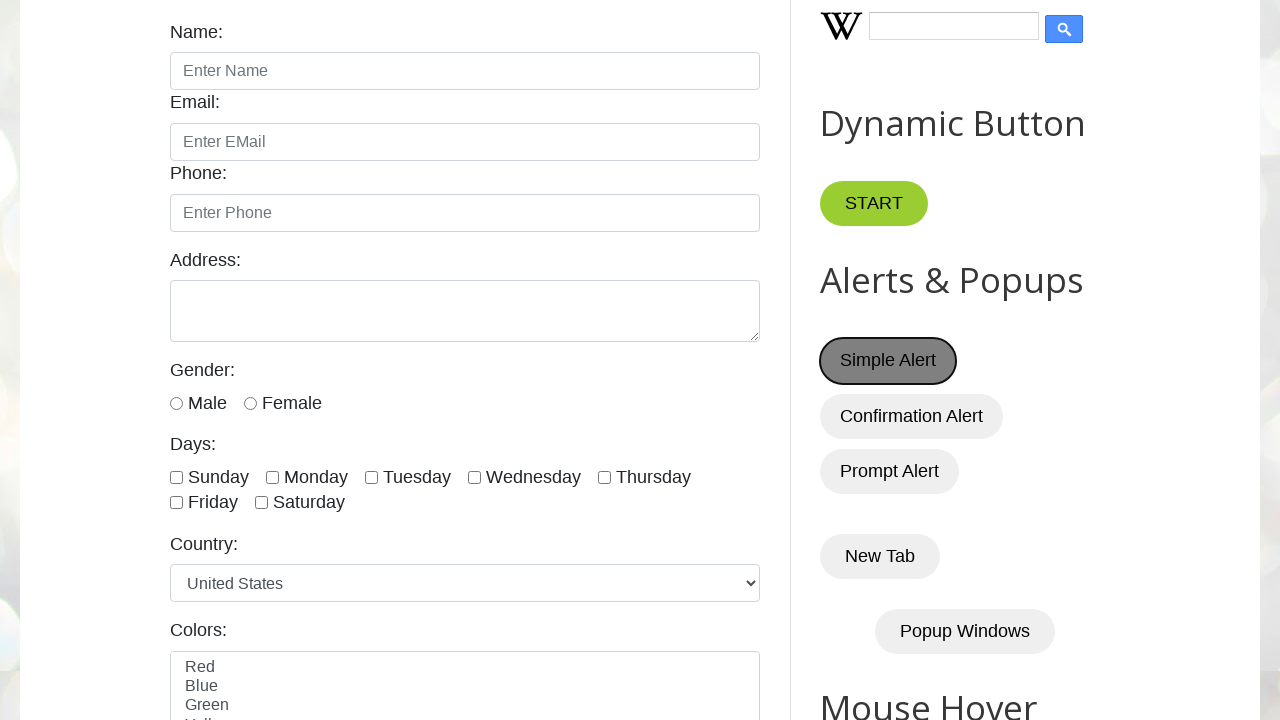

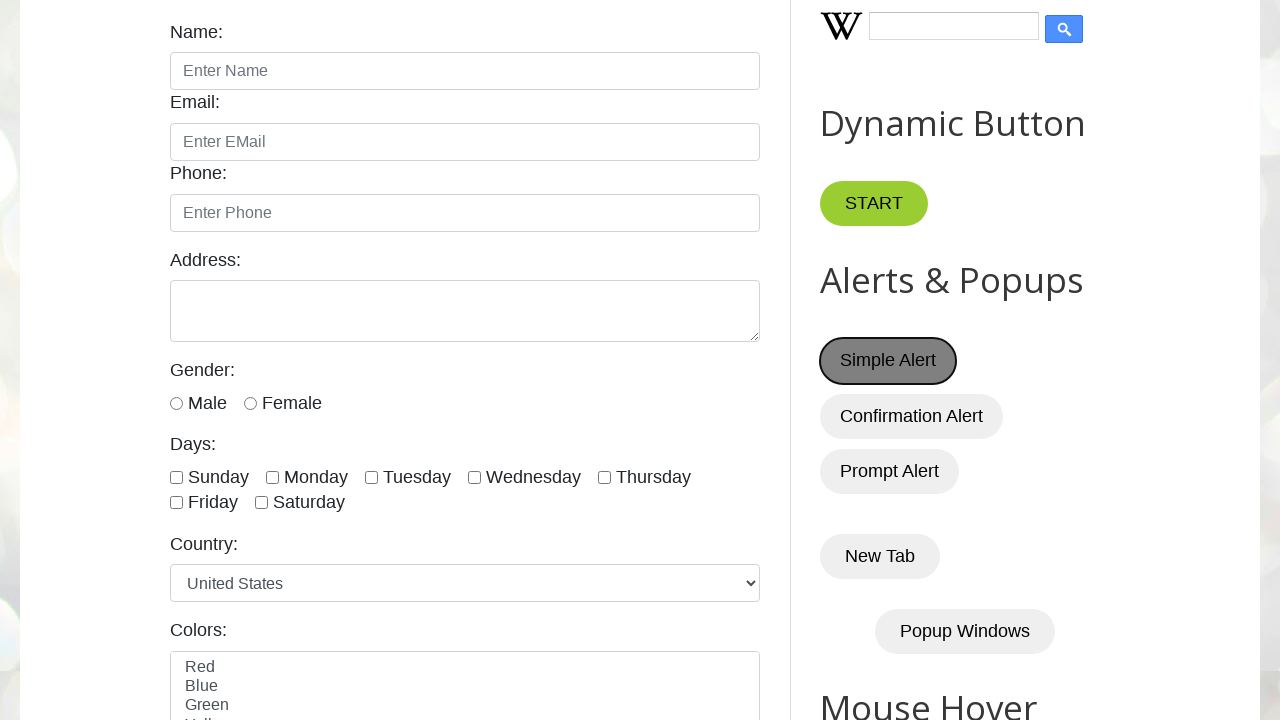